Tests an e-commerce flow by scrolling the homepage, clicking on a book product ("Thinking in HTML"), adding it to the cart, viewing the basket, proceeding to checkout, and starting to fill the billing form.

Starting URL: http://practice.automationtesting.in/

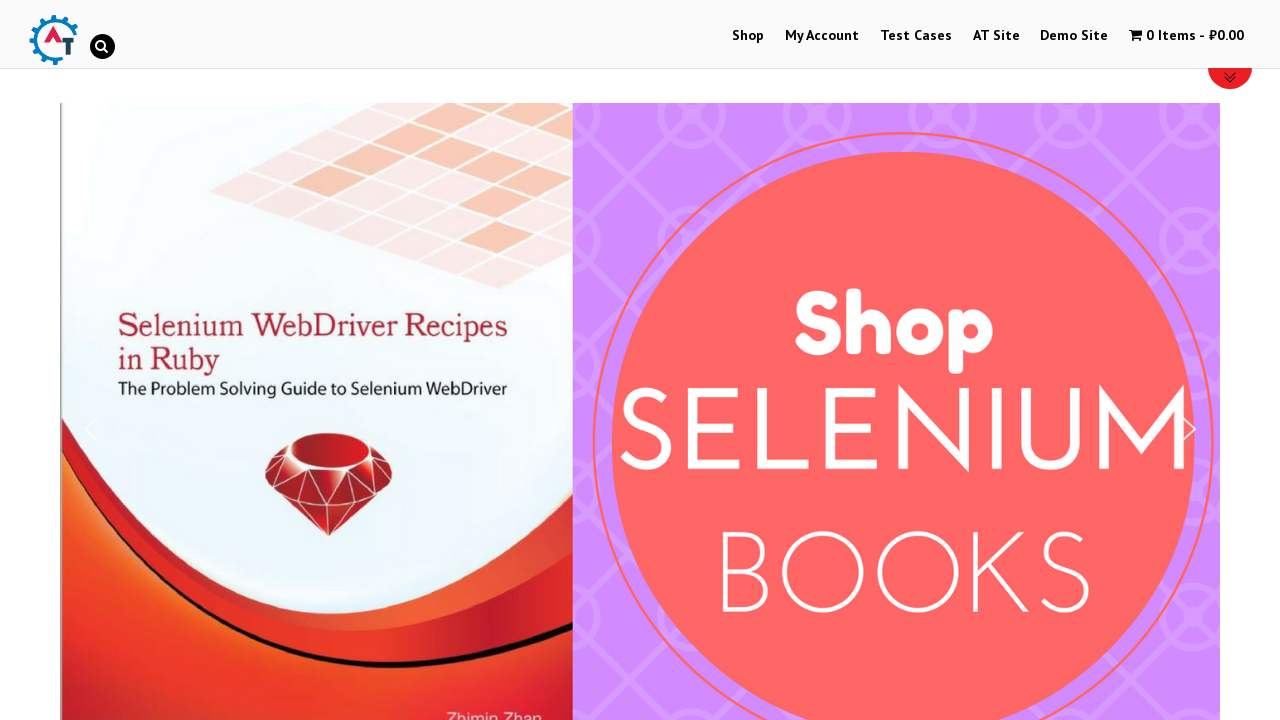

Scrolled down homepage to view products
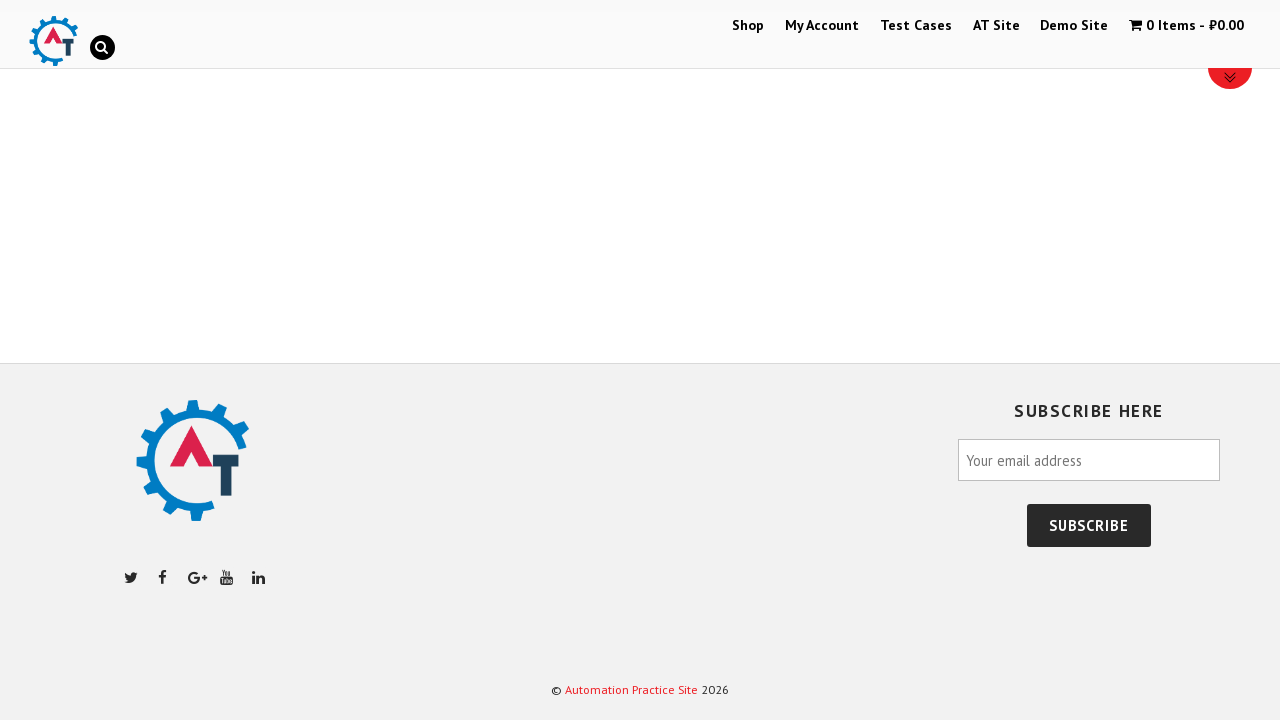

Waited for page to settle after scrolling
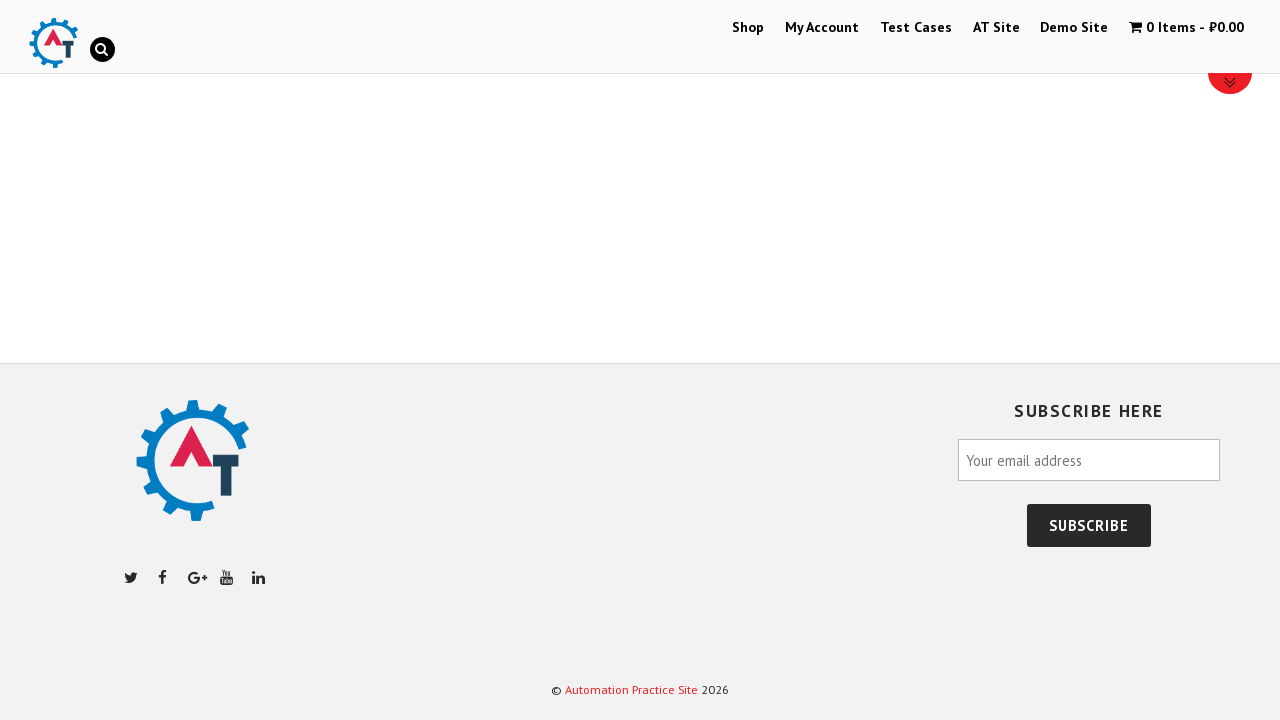

Clicked on 'Thinking in HTML' book product at (640, 361) on img[title='Thinking in HTML']
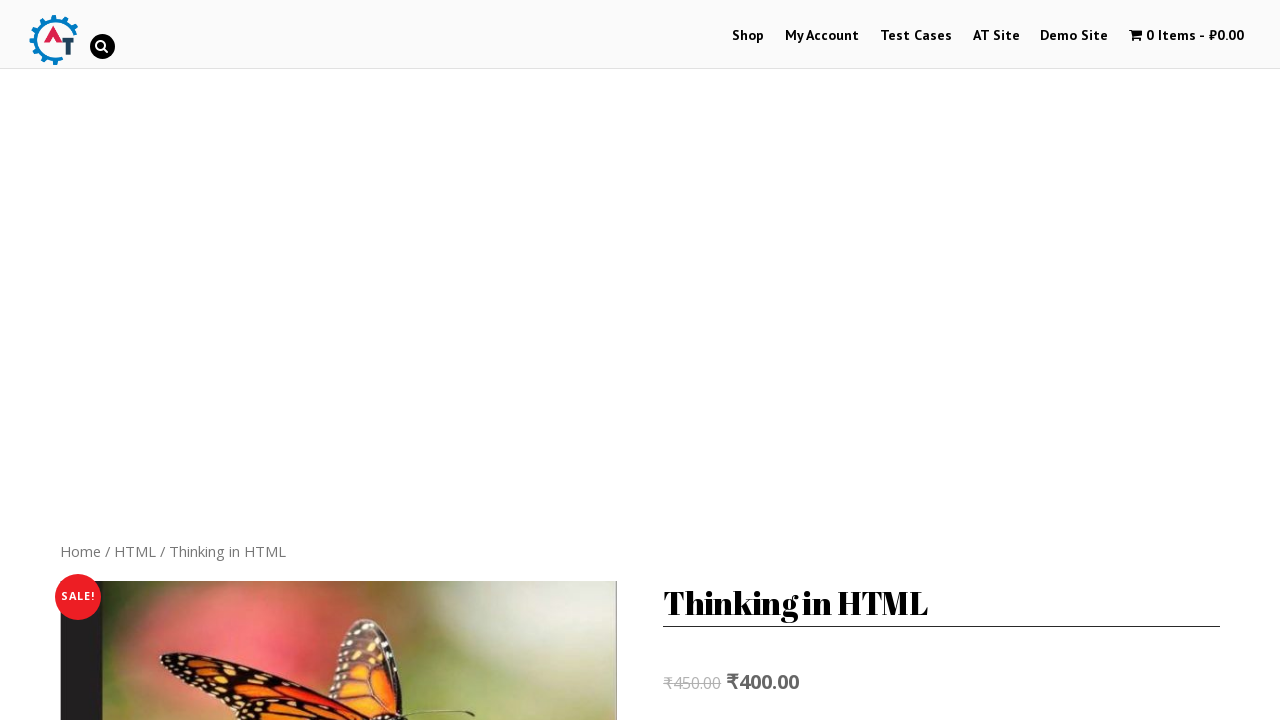

Product page loaded
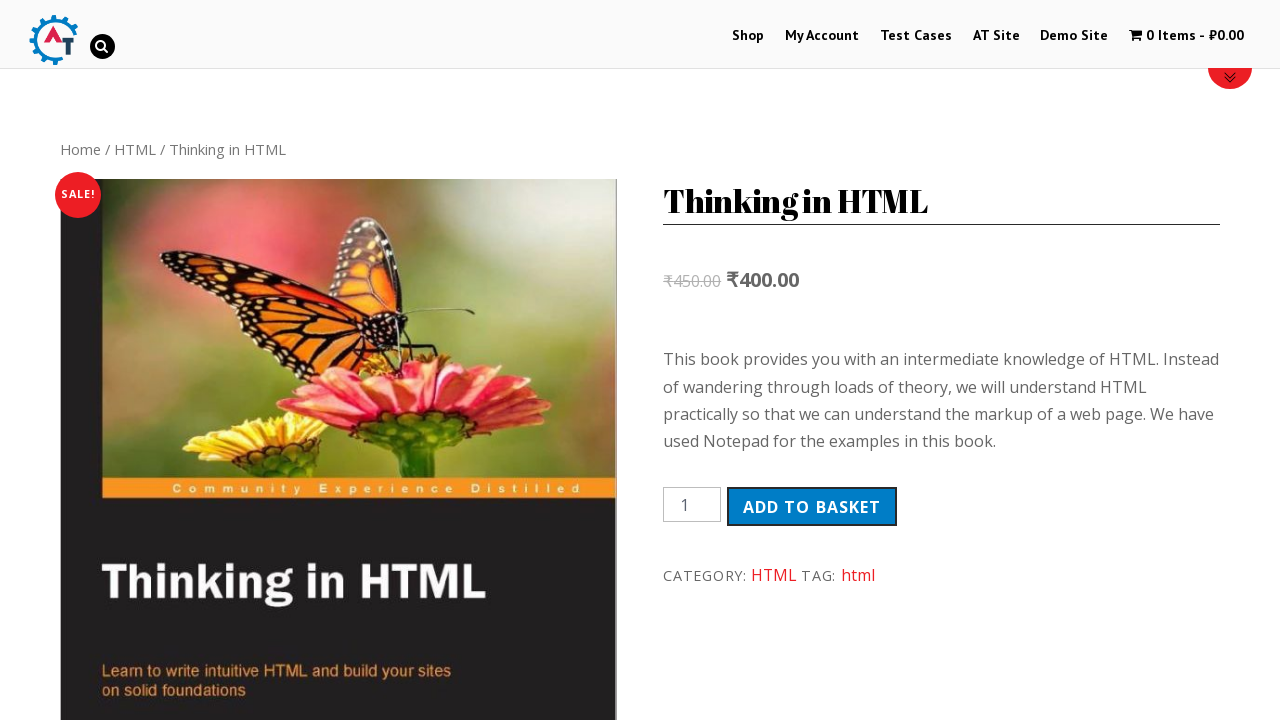

Scrolled down product page to see add to cart button
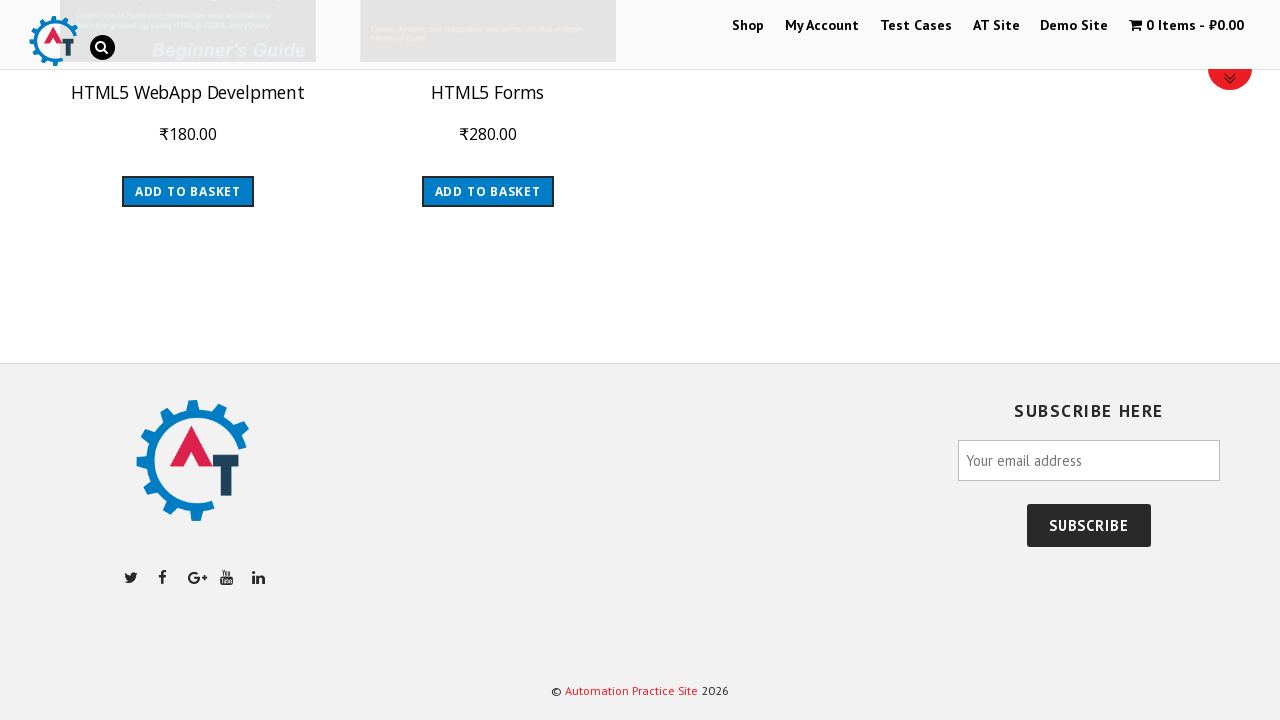

Waited for page to settle after scrolling
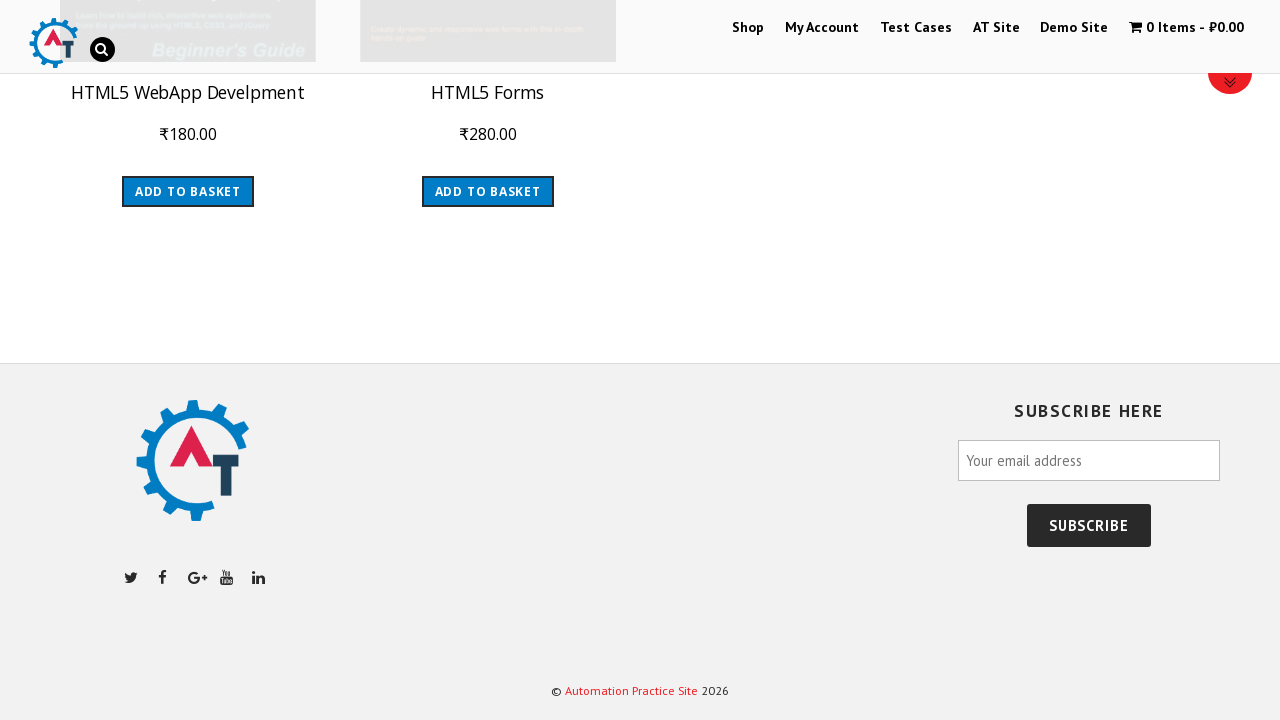

Clicked 'Add to Cart' button at (488, 192) on a[href*='add-to-cart=181']
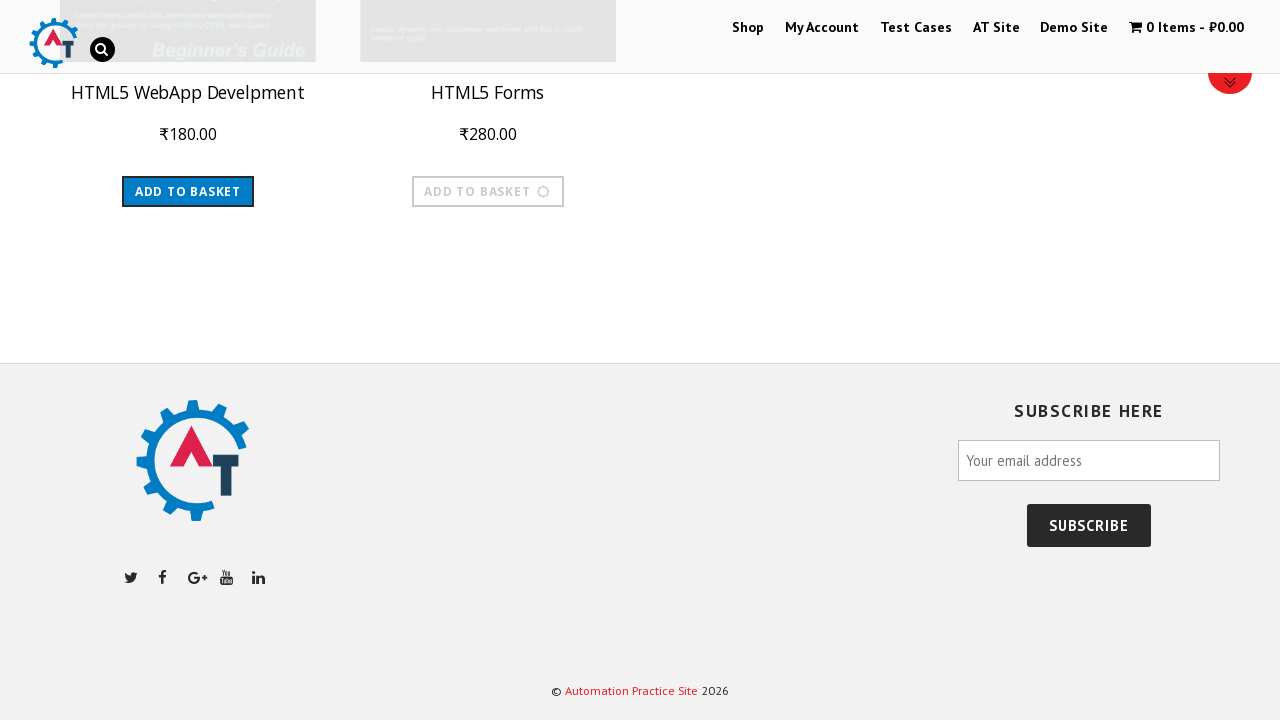

Waited for cart to update
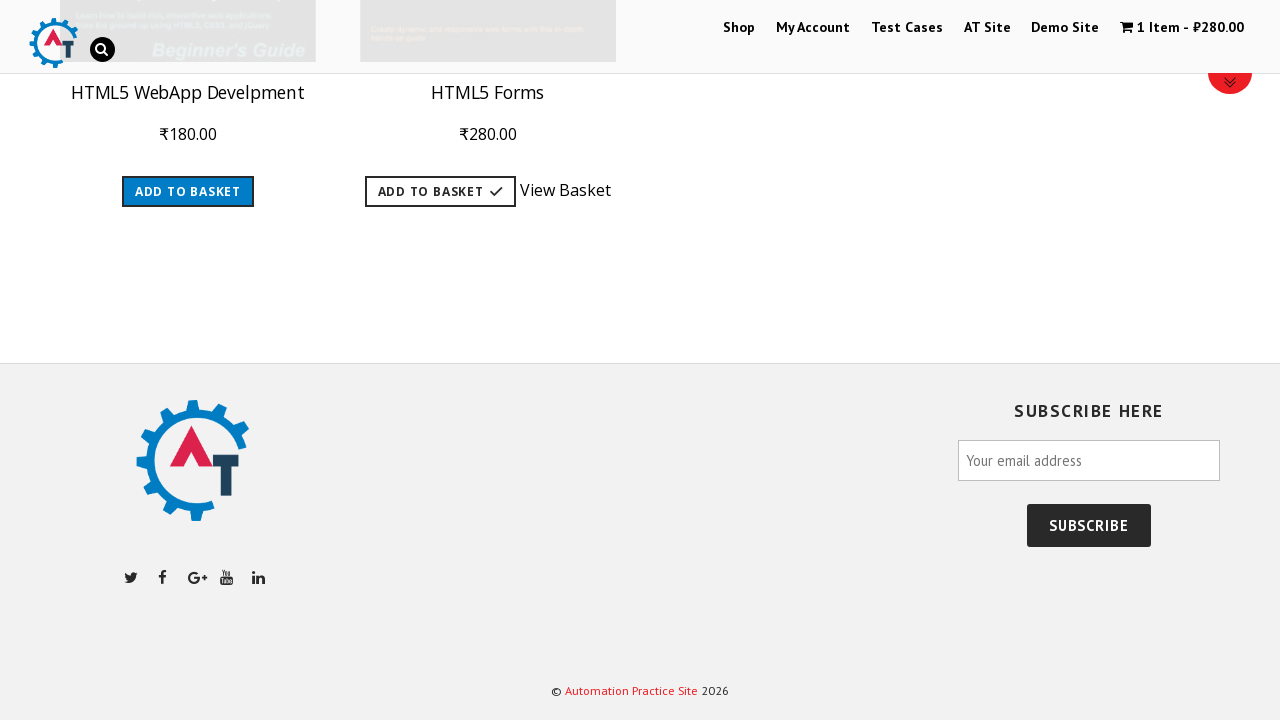

Clicked 'View Basket' link at (565, 186) on a[title='View Basket']
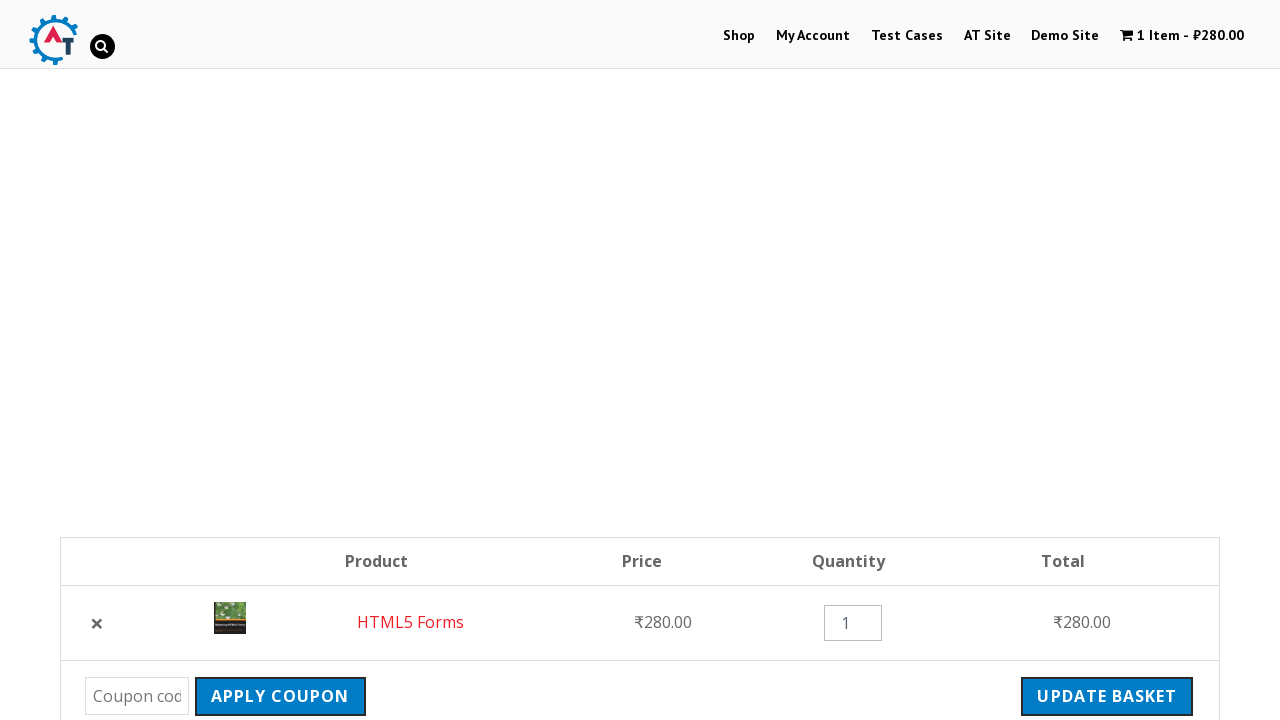

Basket page loaded
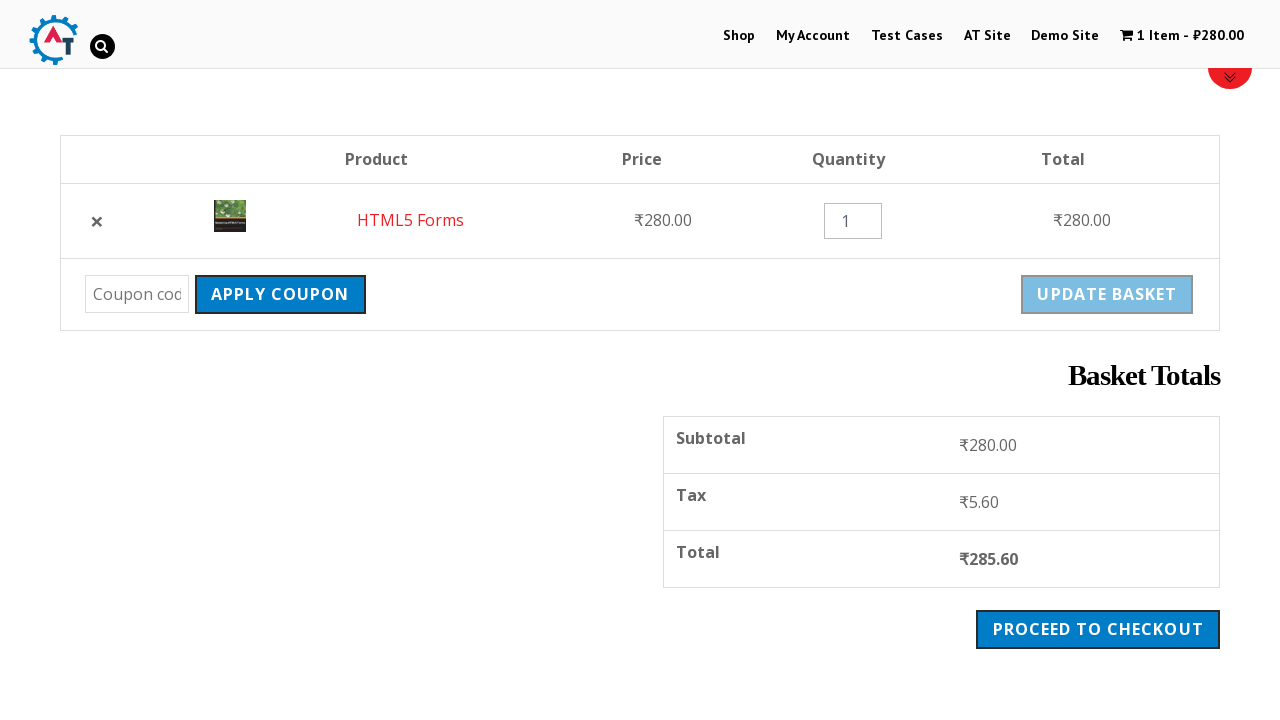

Clicked to proceed to checkout at (1098, 629) on a[href*='checkout']
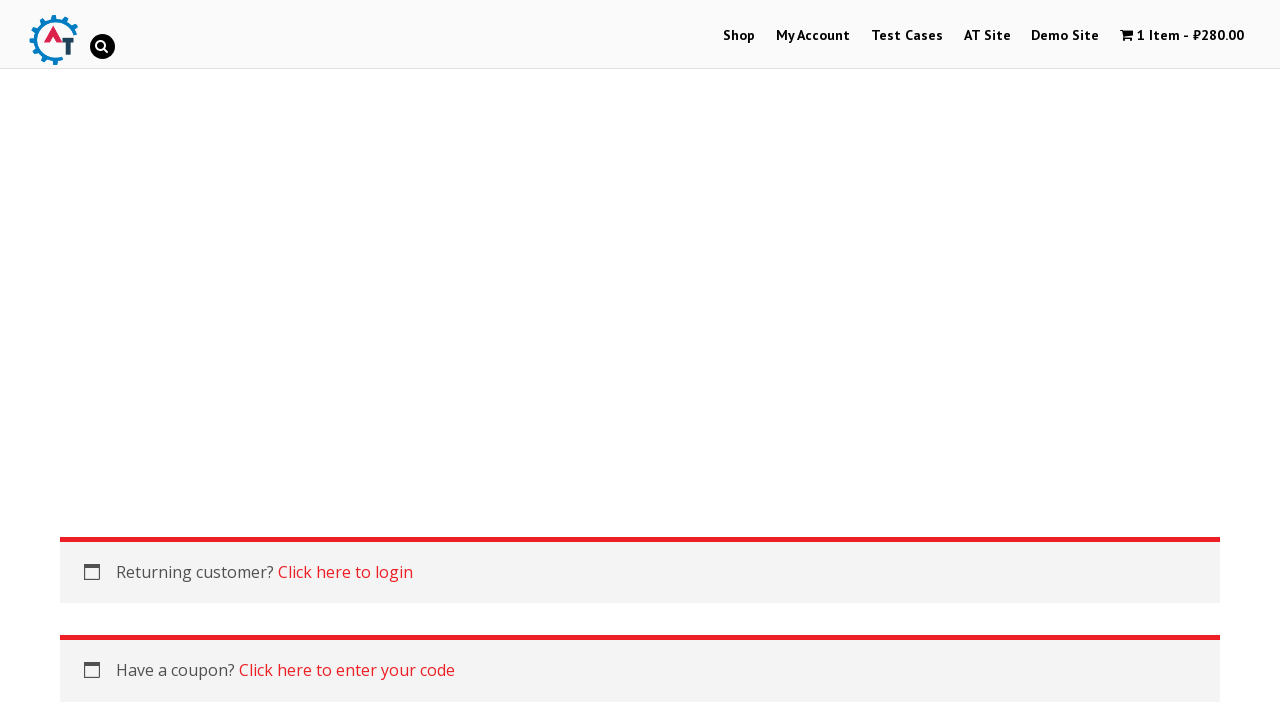

Checkout page loaded
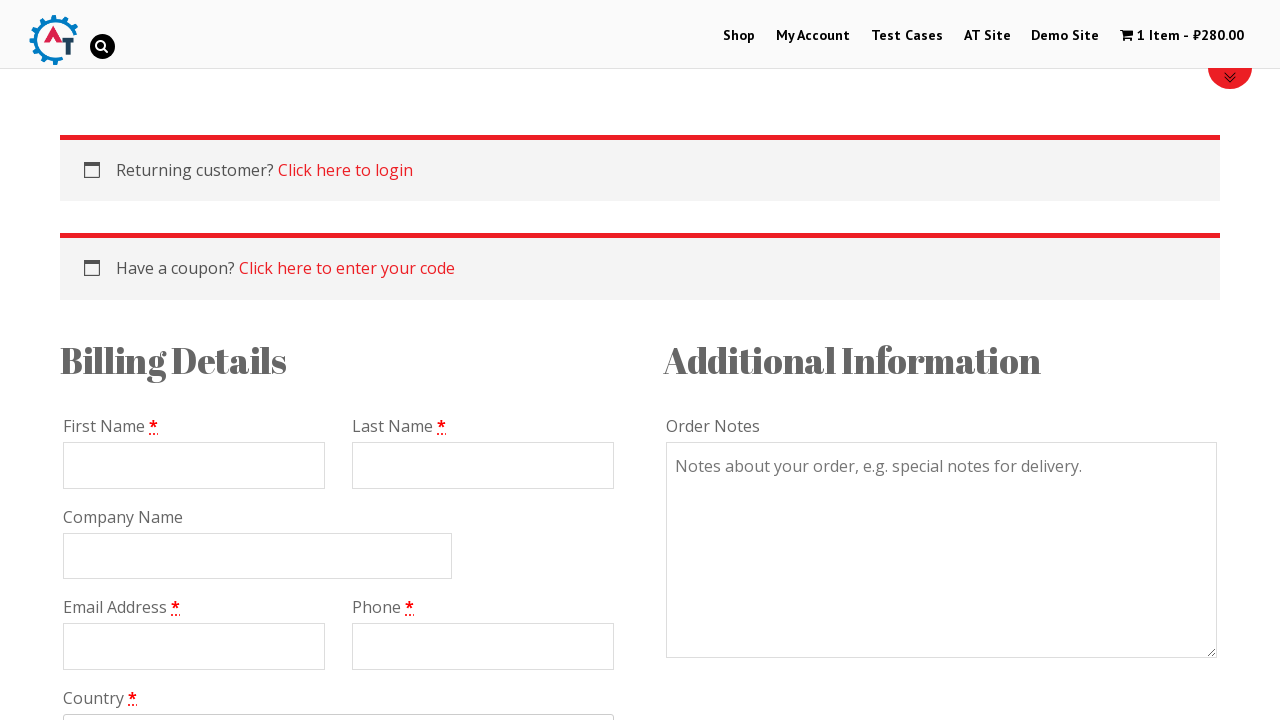

Filled billing first name with 'Michael' on #billing_first_name
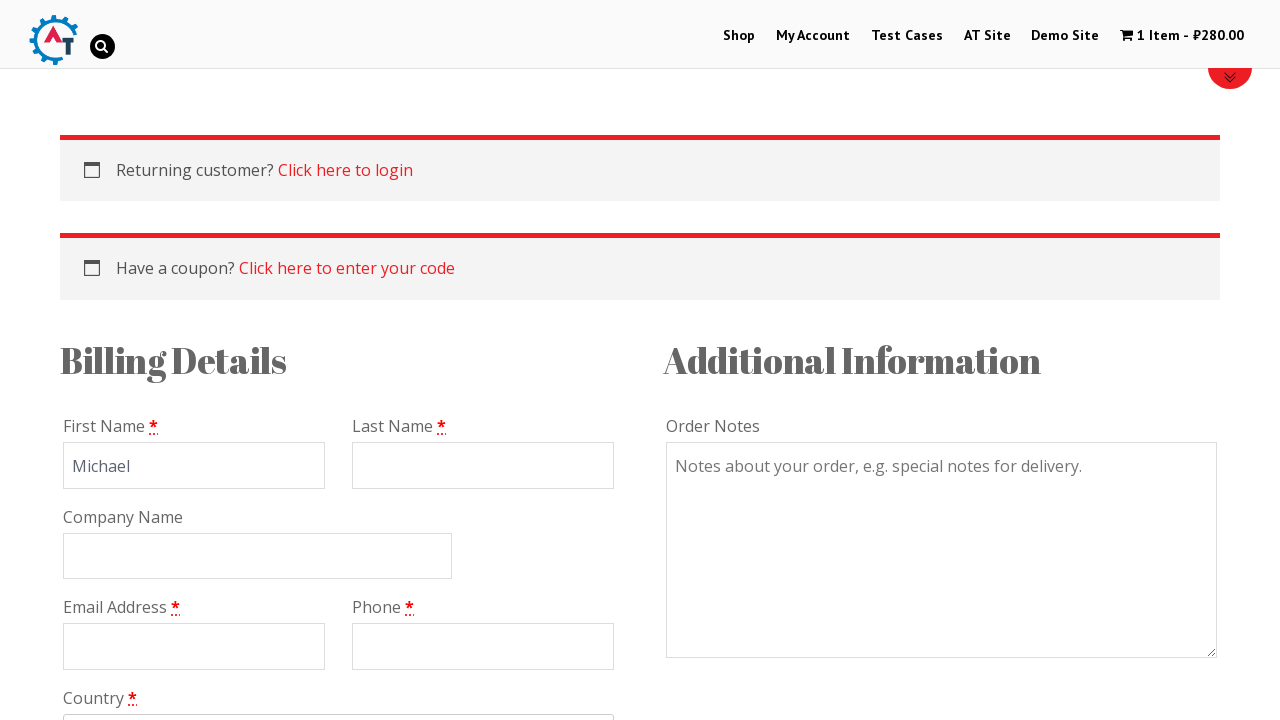

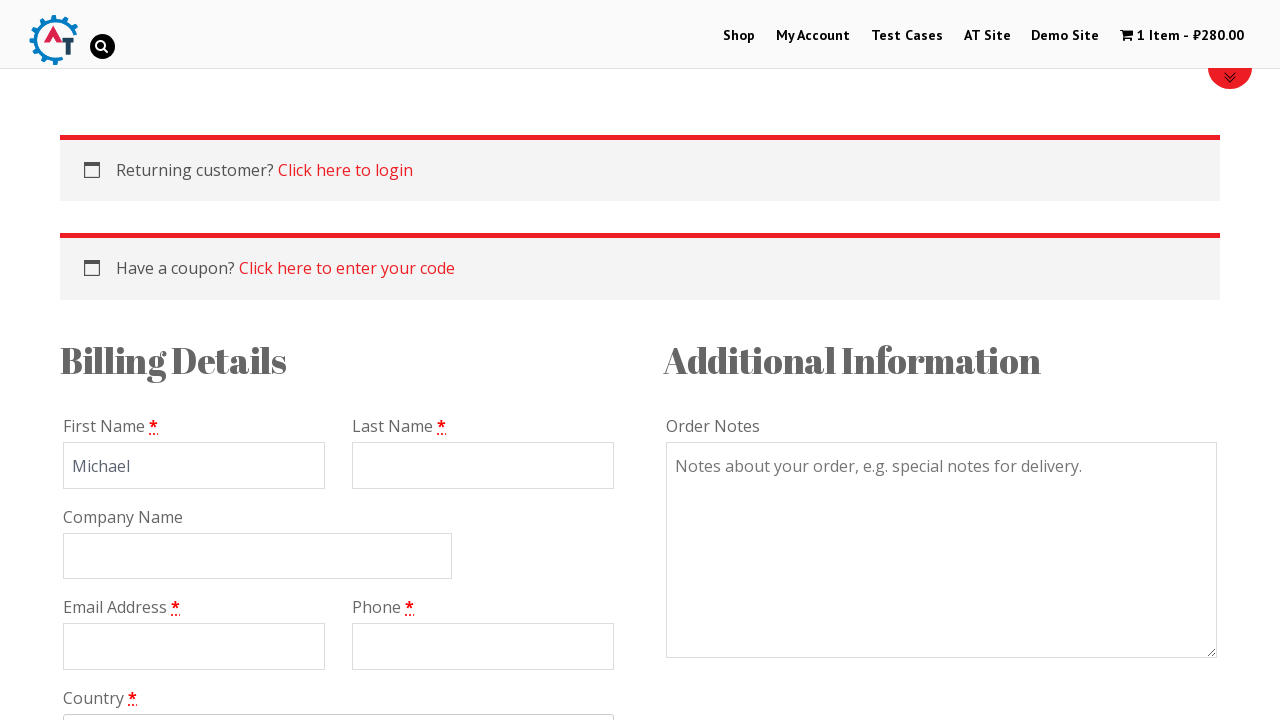